Tests finding a link by calculated text, clicking it, then filling out a form with personal information (first name, last name, city, country) and submitting it.

Starting URL: http://suninjuly.github.io/find_link_text

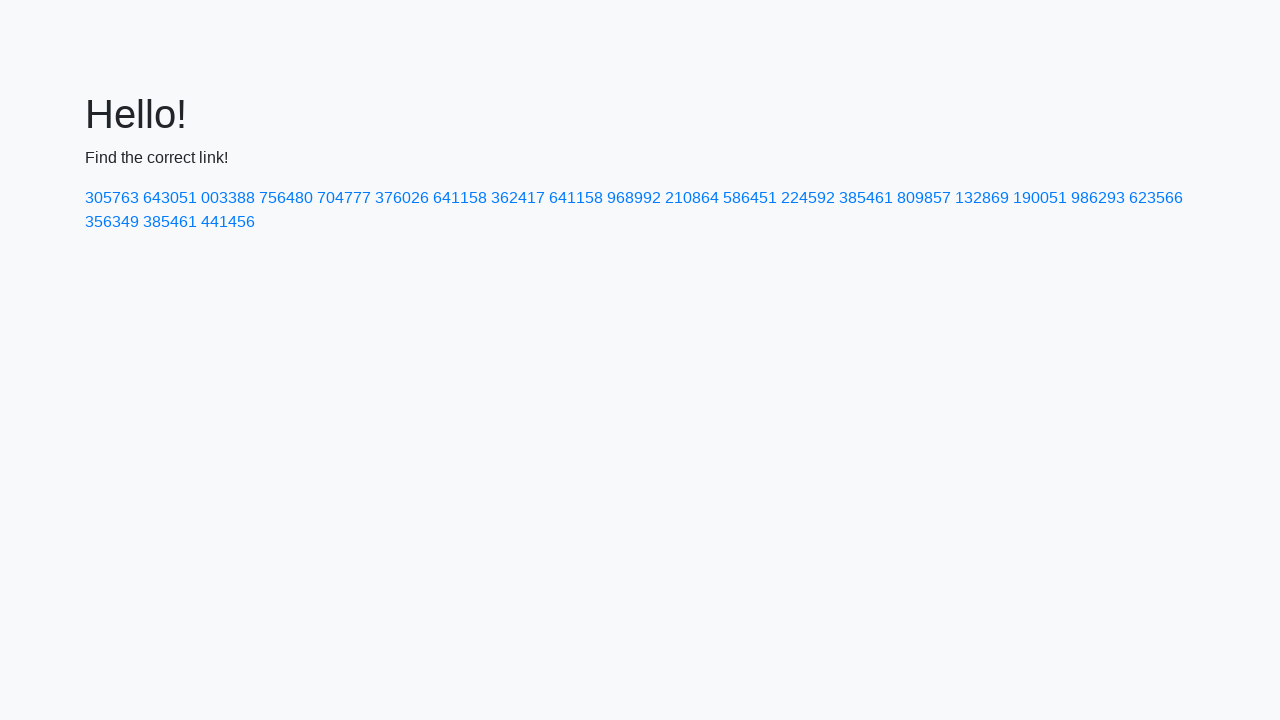

Clicked link with calculated text '224592' at (808, 198) on a:text-is('224592')
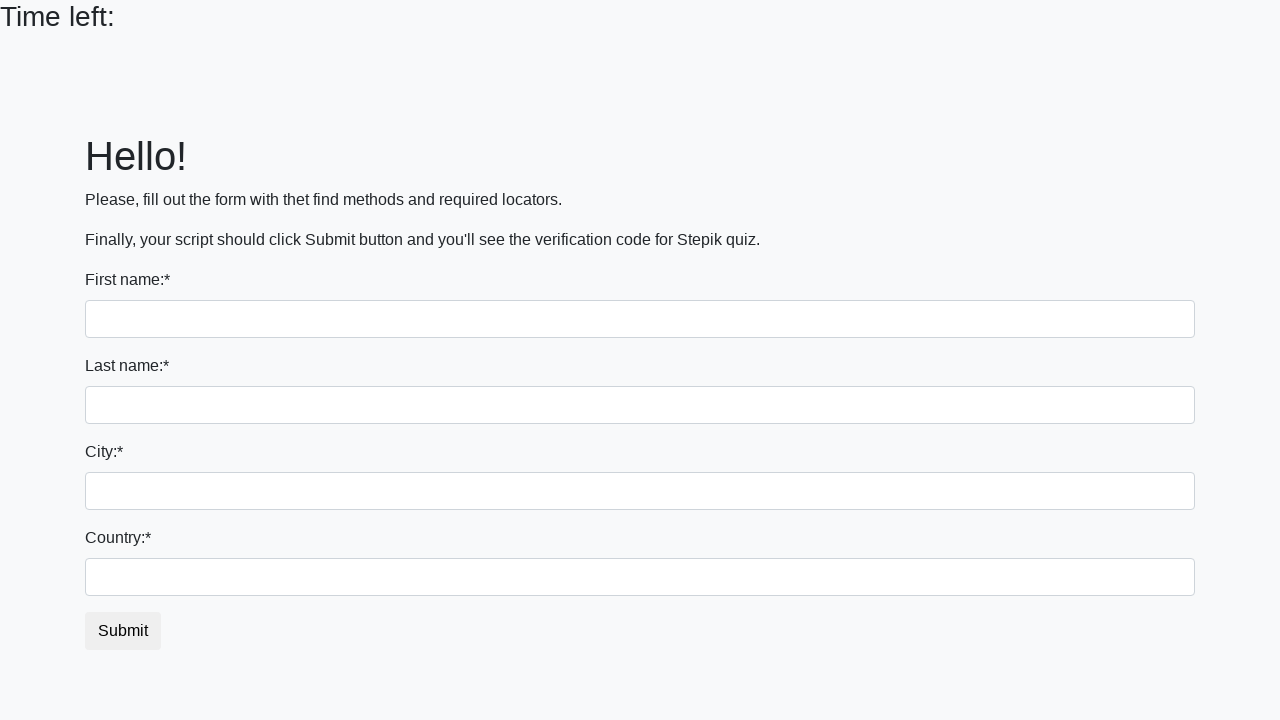

Filled first name field with 'Yana' on input
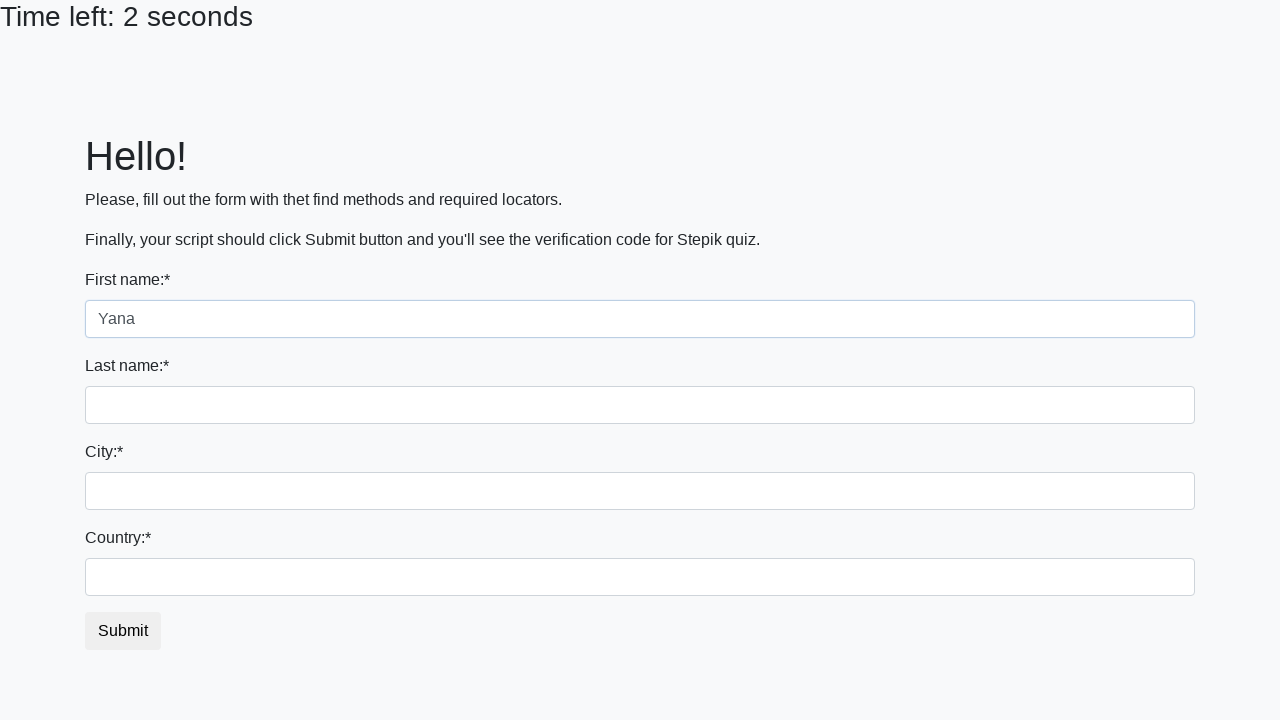

Filled last name field with 'Myatezhnaya' on input[name='last_name']
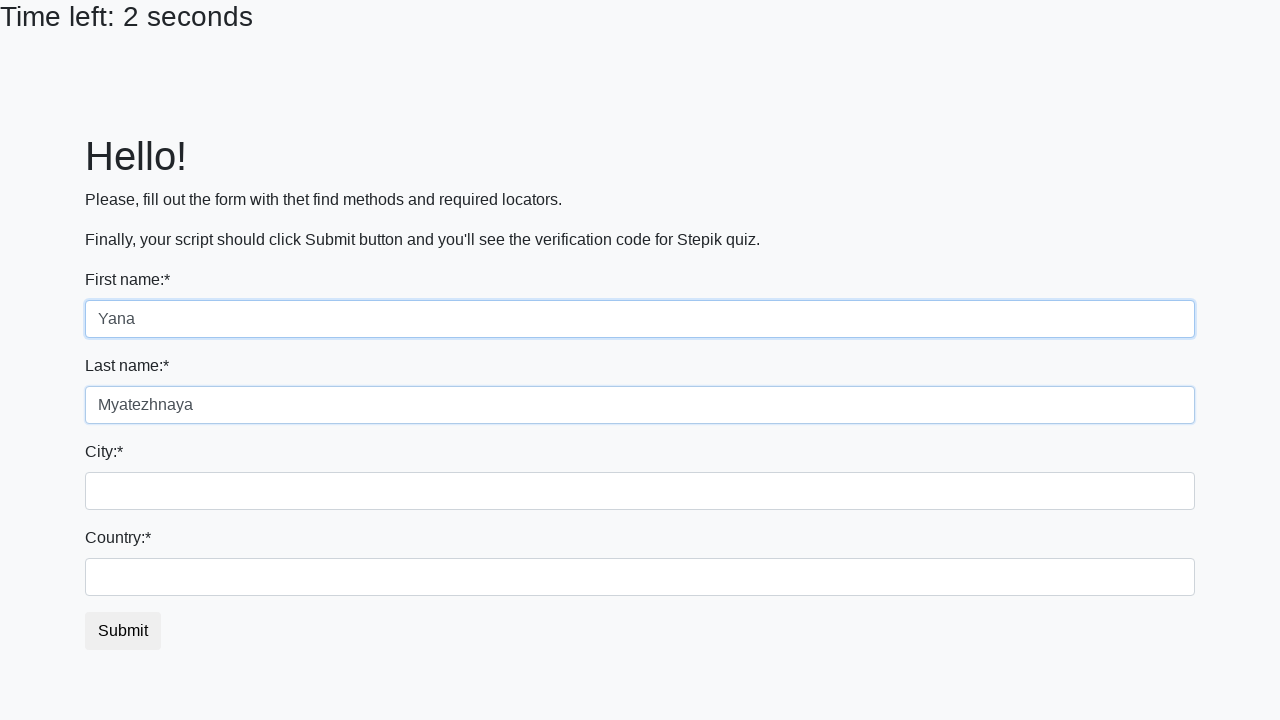

Filled city field with 'Rostov-on-Don' on .city
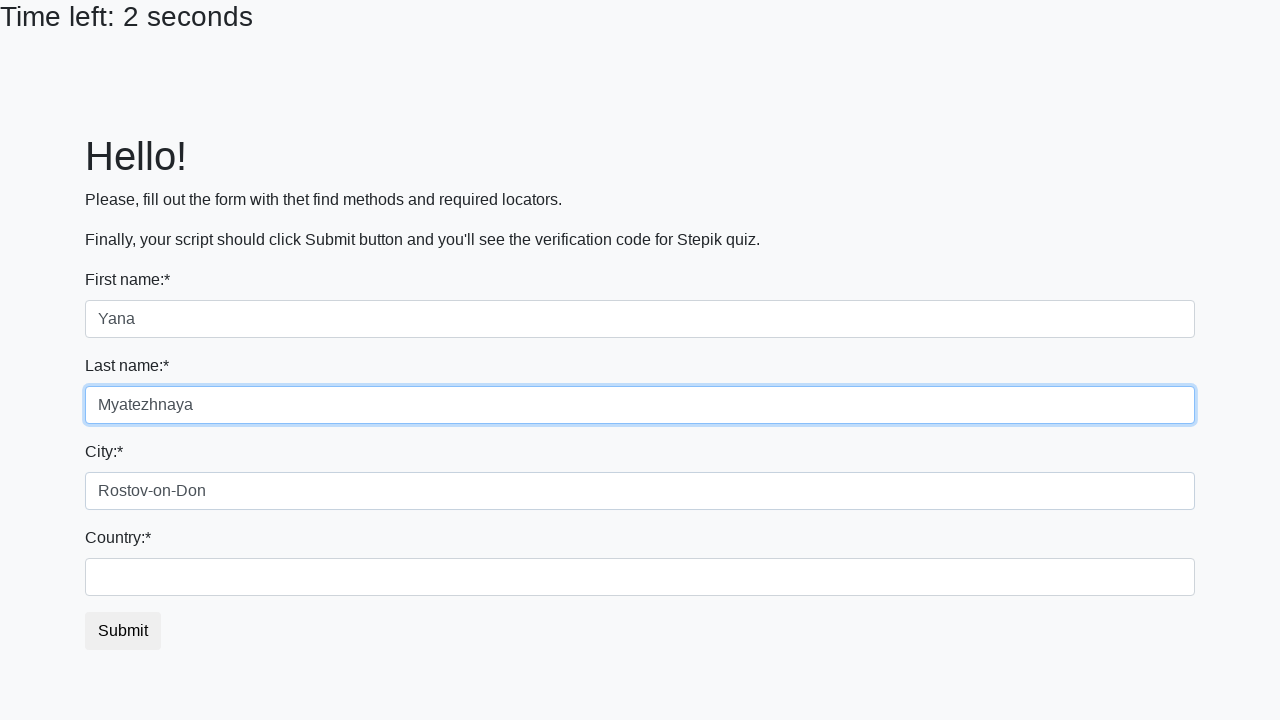

Filled country field with 'Russia' on #country
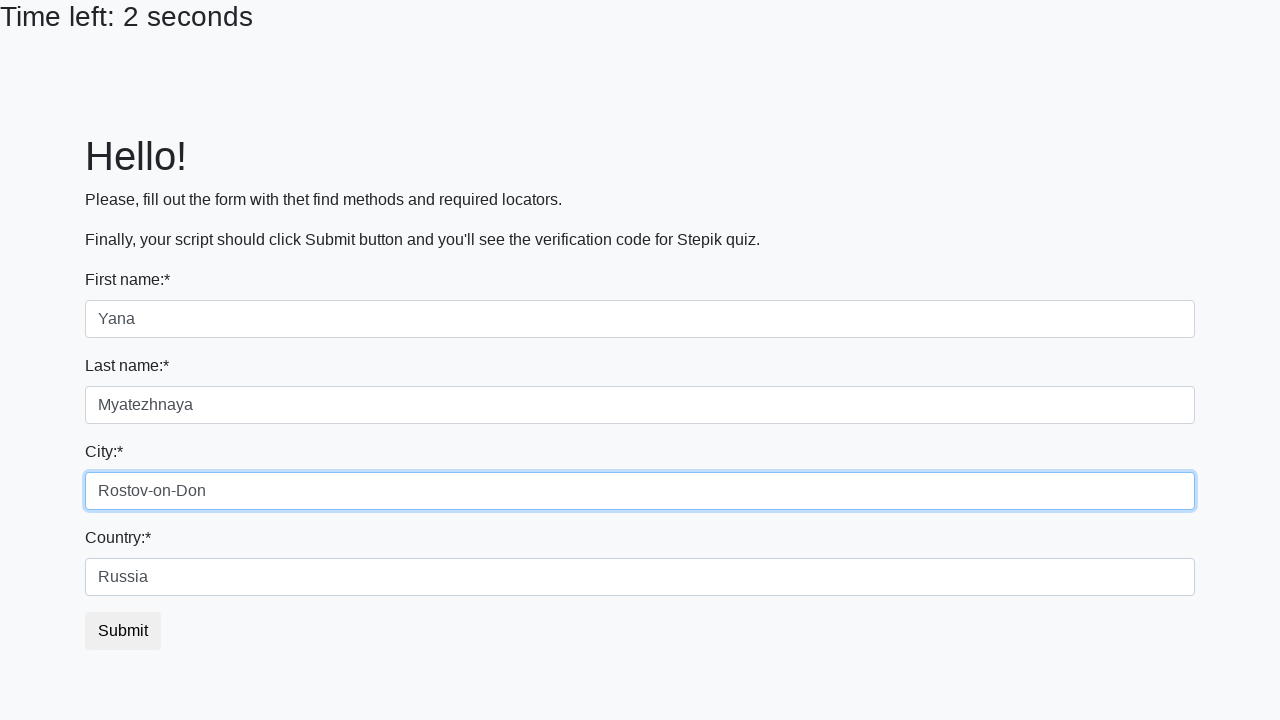

Clicked submit button to complete form at (123, 631) on button.btn
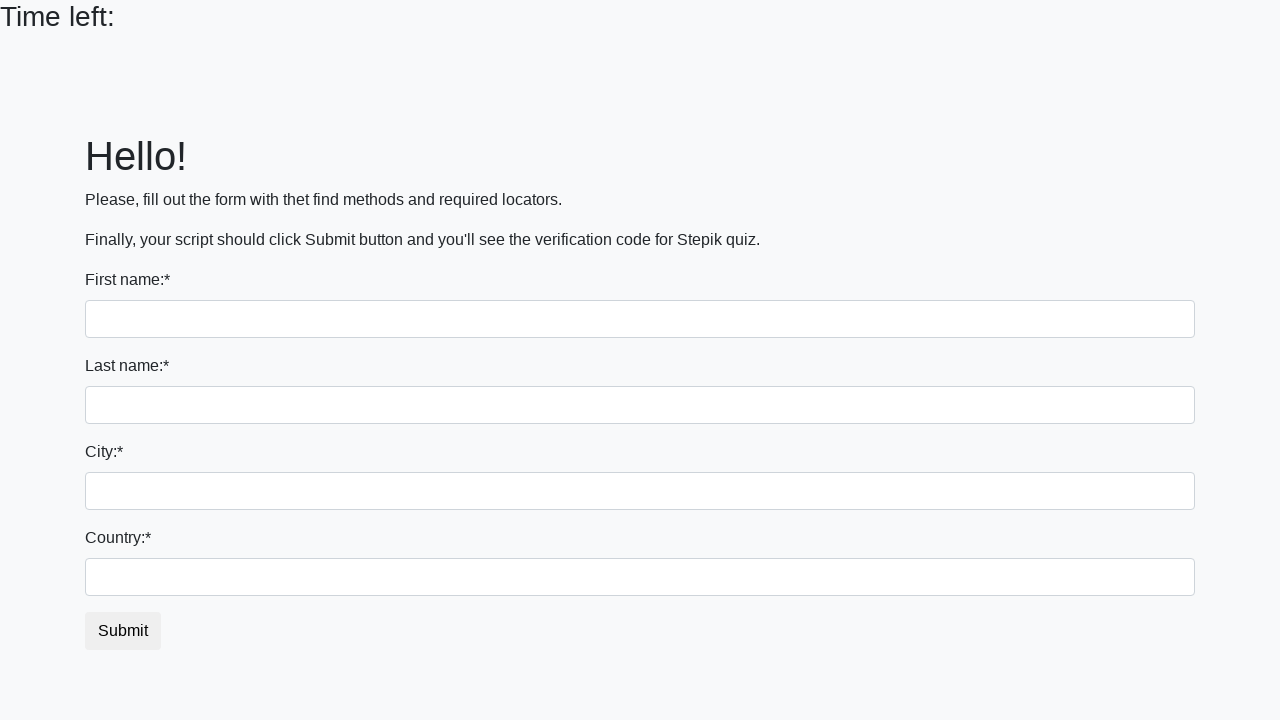

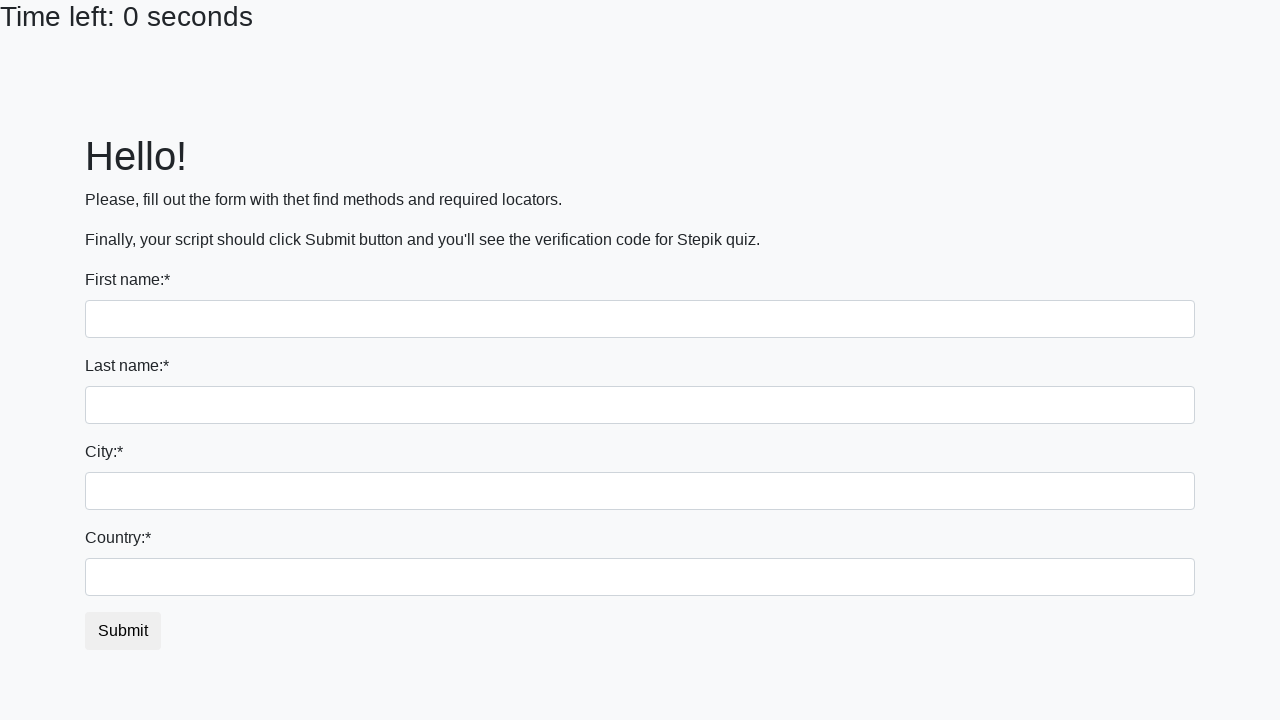